Tests JavaScript prompt dialog by entering different text and accepting

Starting URL: https://the-internet.herokuapp.com/javascript_alerts

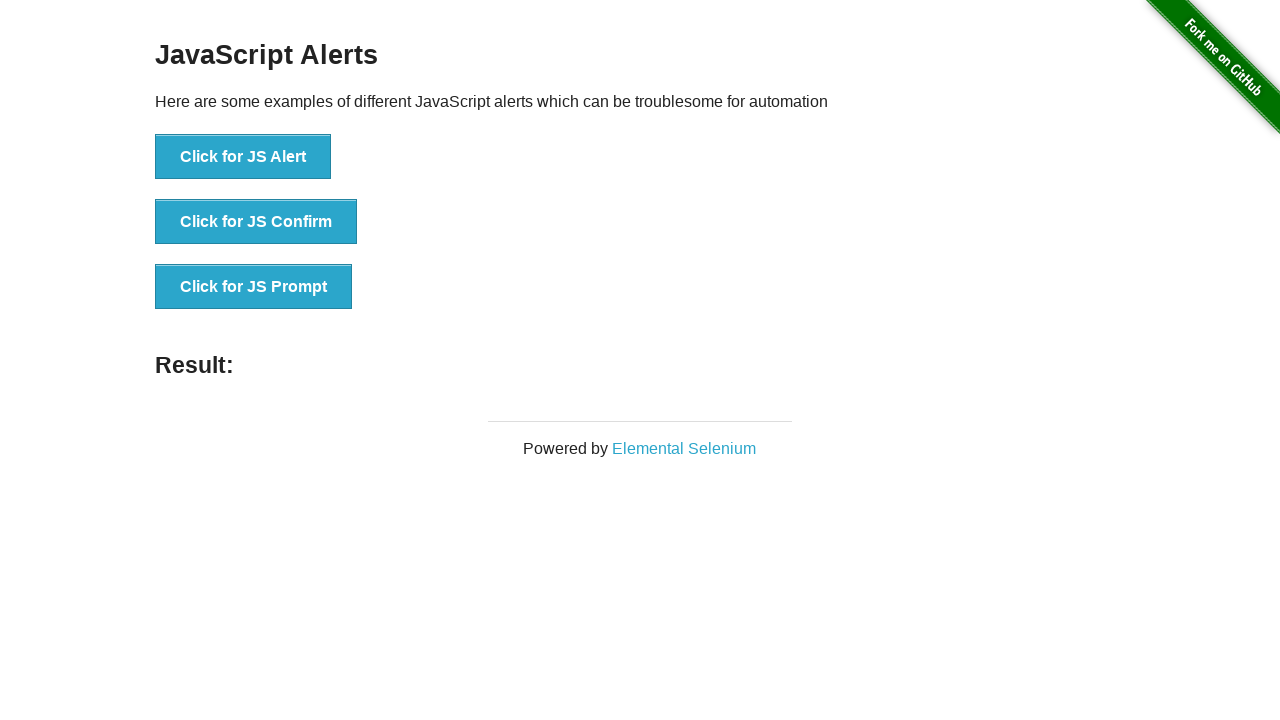

Registered dialog handler to accept prompt with text 'hii'
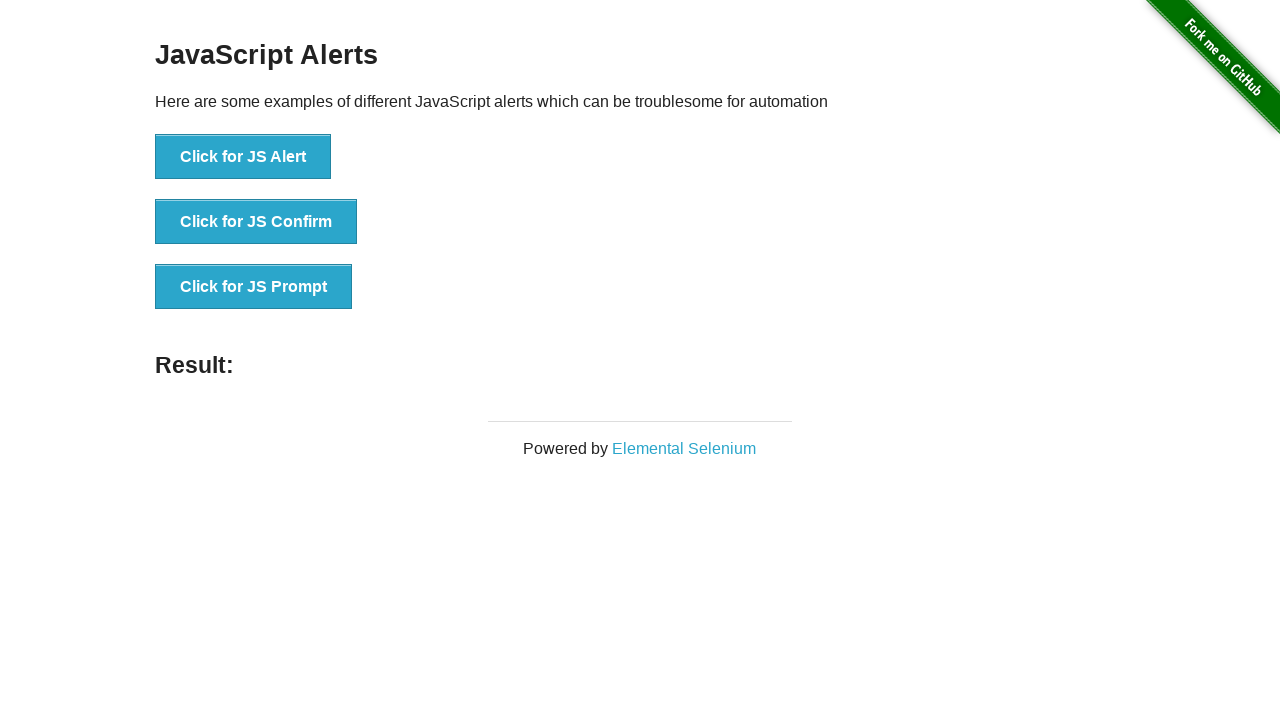

Clicked JavaScript prompt button at (254, 287) on [onclick="jsPrompt()"]
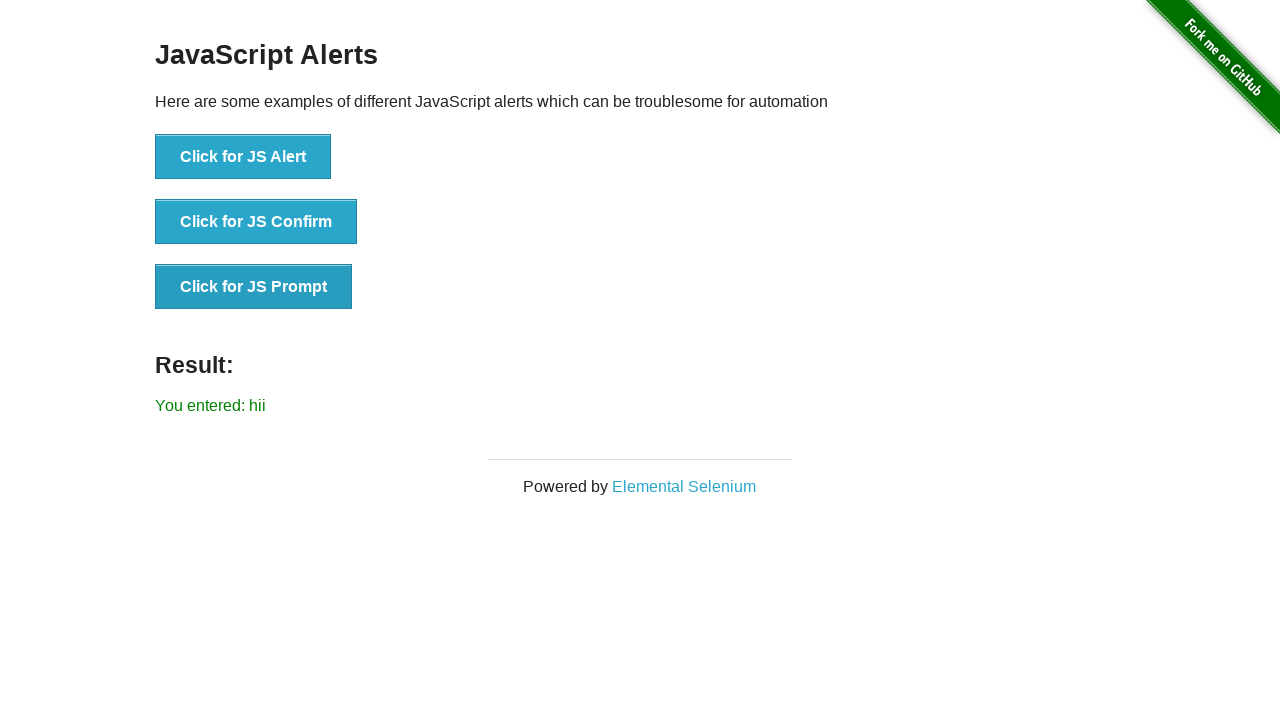

Result message appeared after accepting prompt with 'hii'
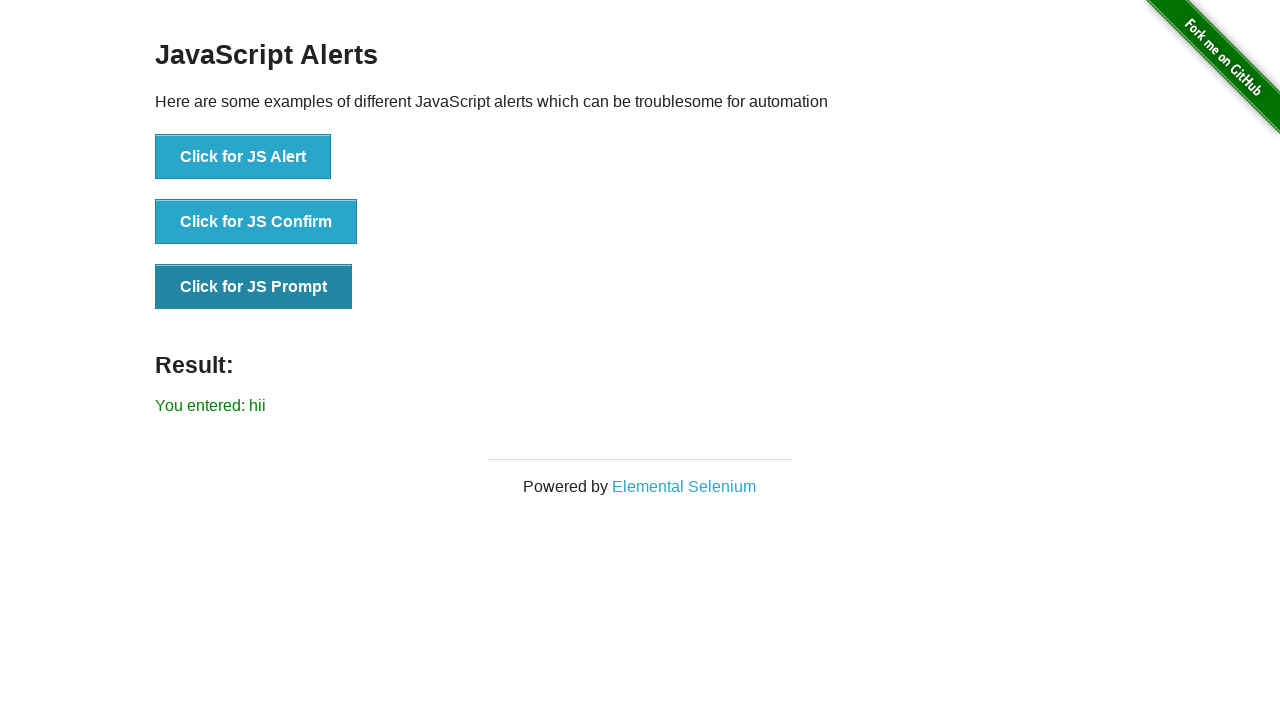

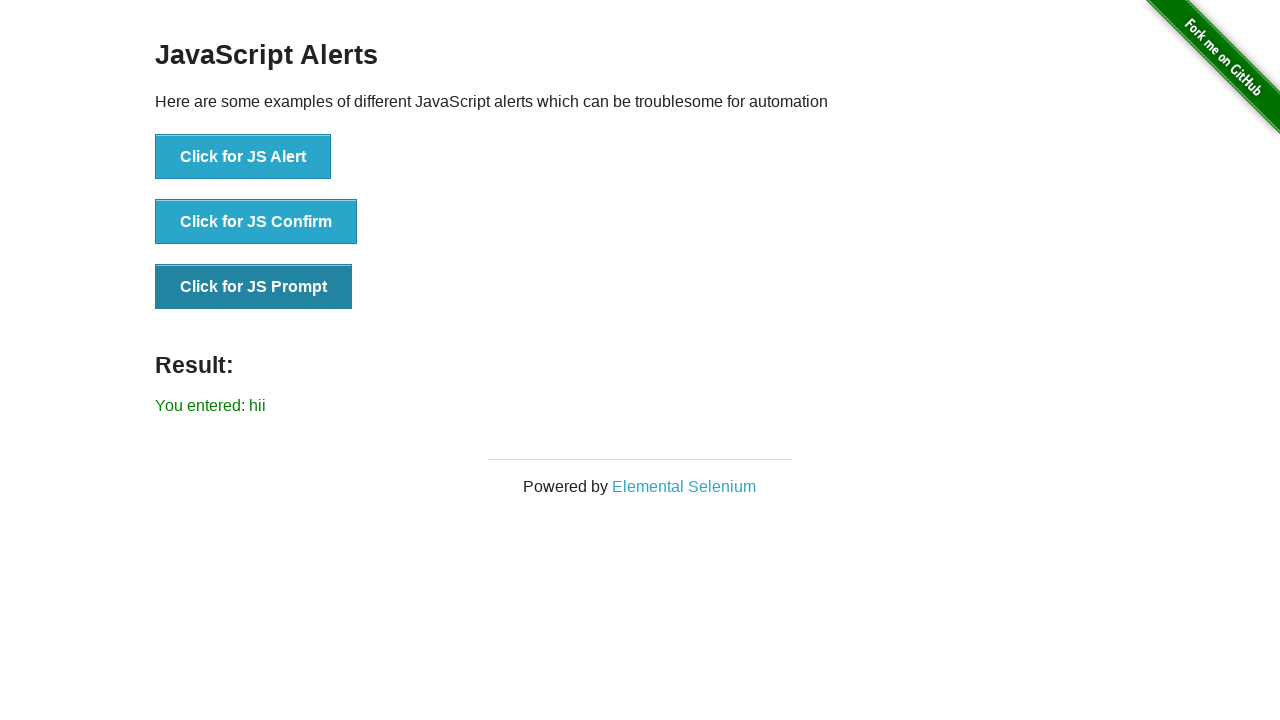